Tests the flight booking flow on BlazeDemo by selecting departure and destination cities, choosing a flight, filling in passenger name, and completing the purchase.

Starting URL: https://www.blazedemo.com/

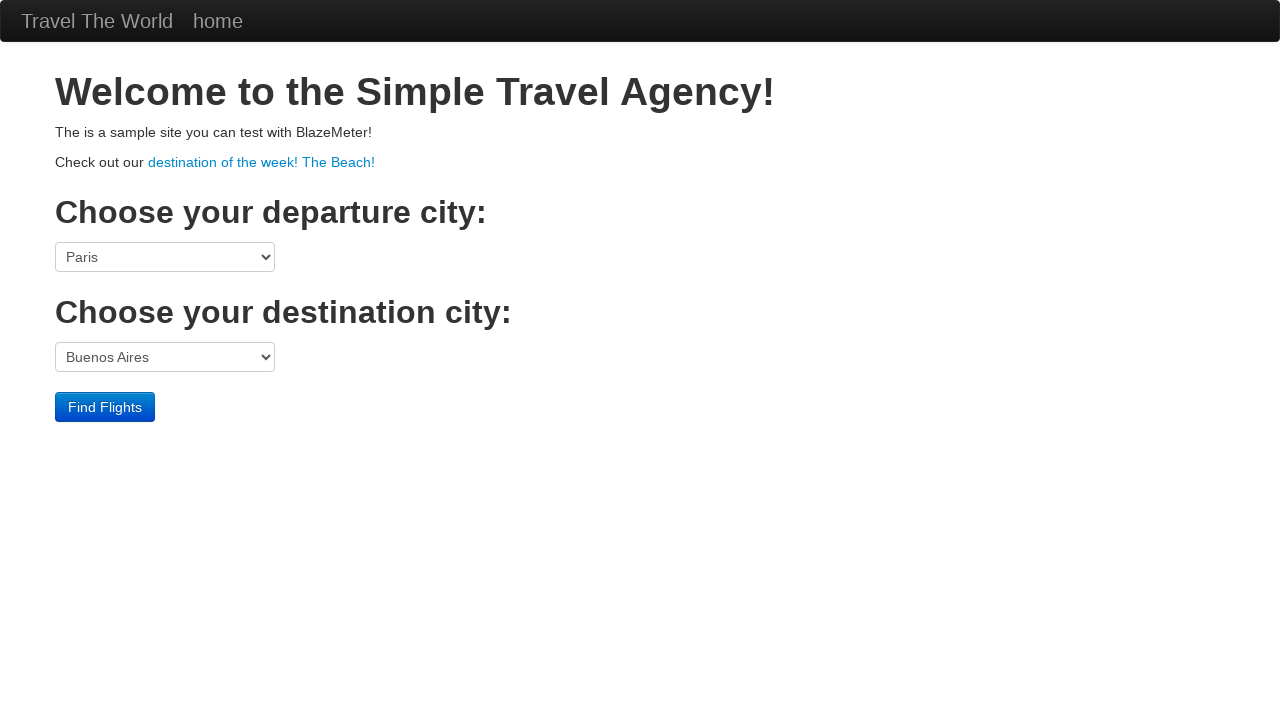

Clicked departure city dropdown at (165, 257) on select[name='fromPort']
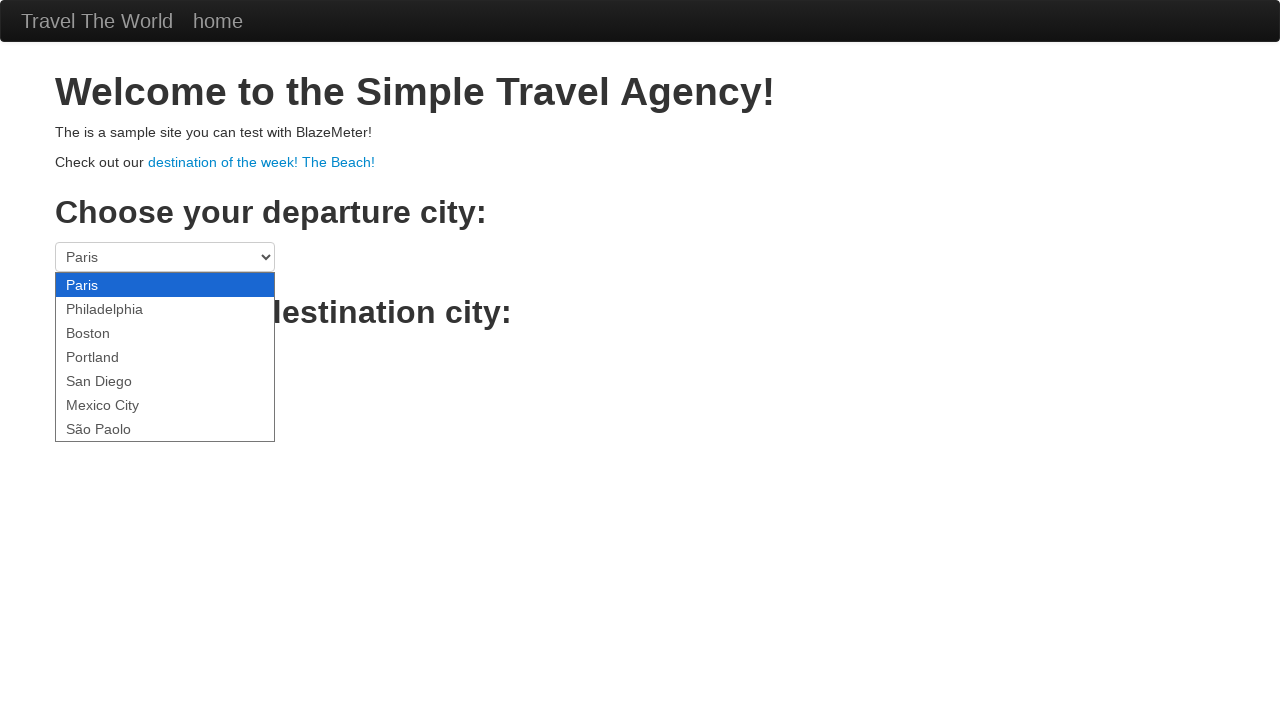

Selected São Paolo as departure city on select[name='fromPort']
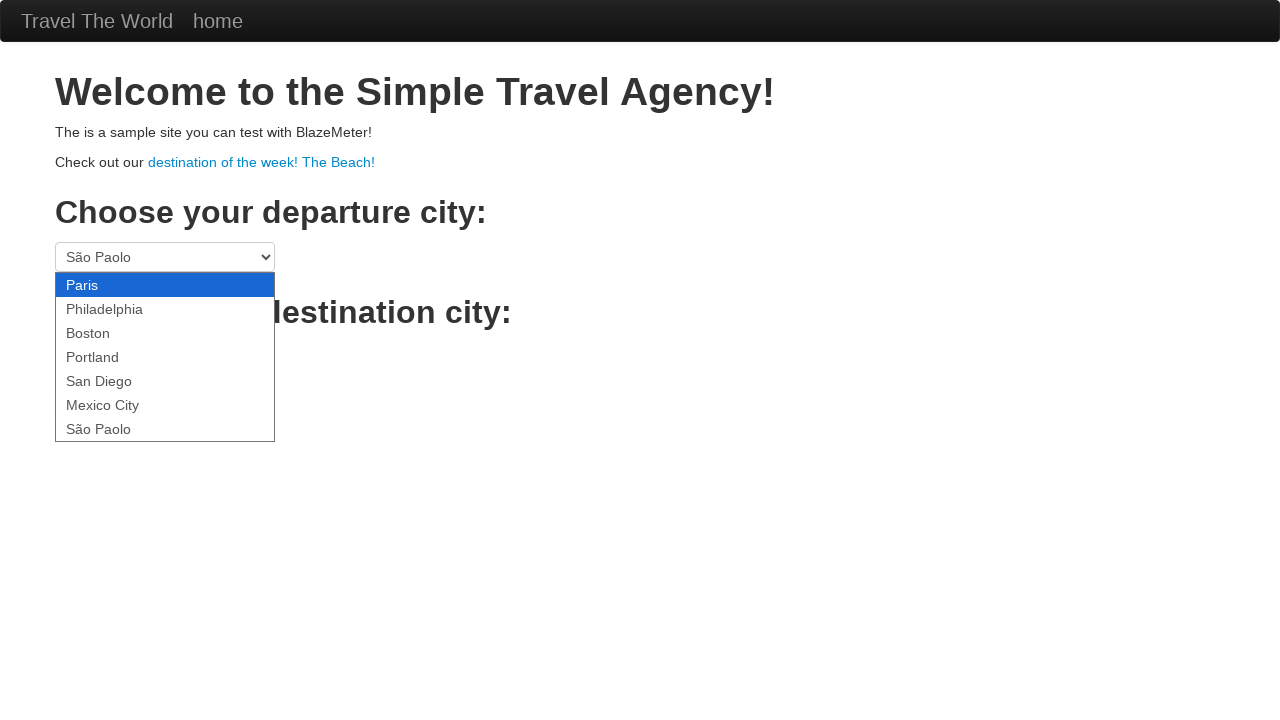

Clicked destination city dropdown at (165, 357) on select[name='toPort']
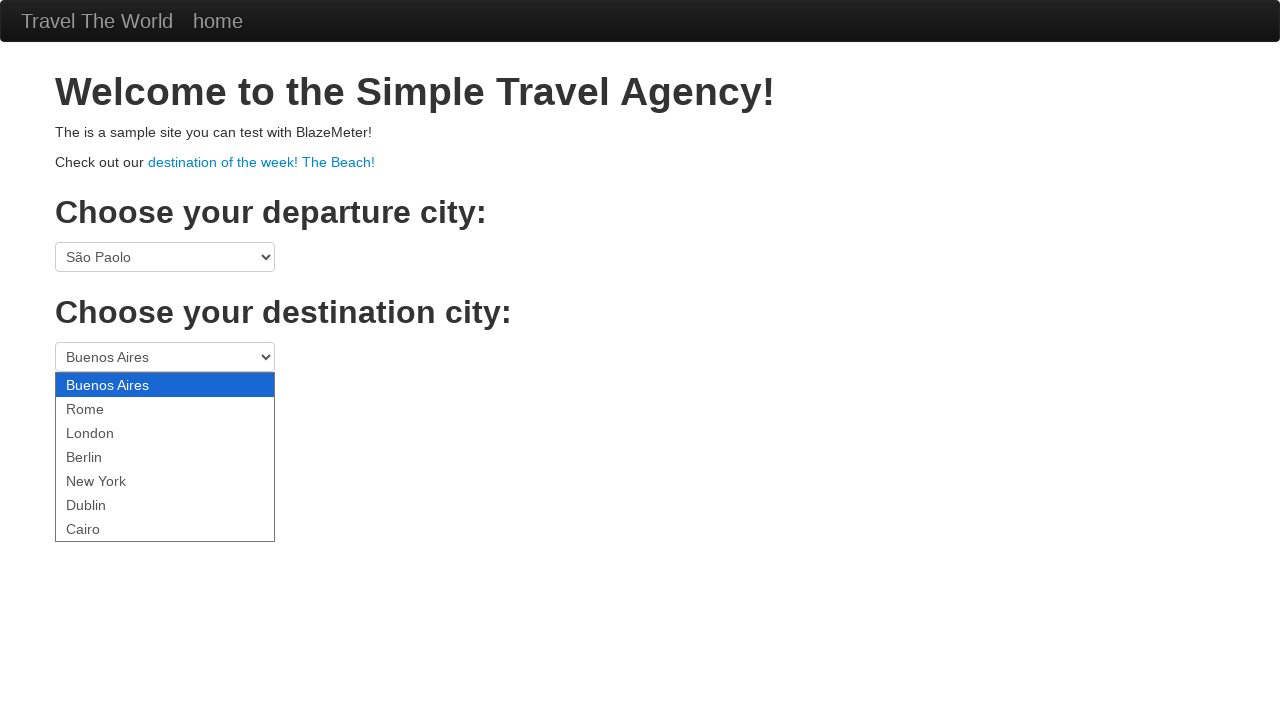

Selected New York as destination city on select[name='toPort']
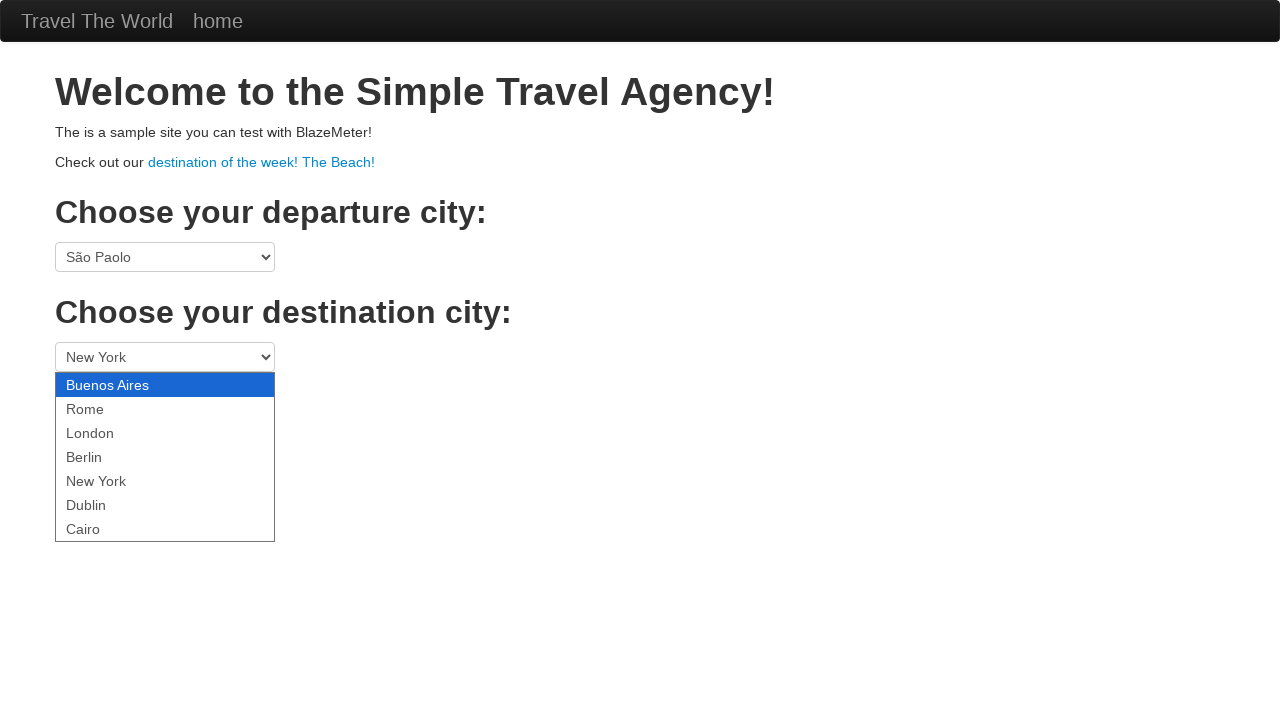

Clicked Find Flights button at (105, 407) on .btn-primary
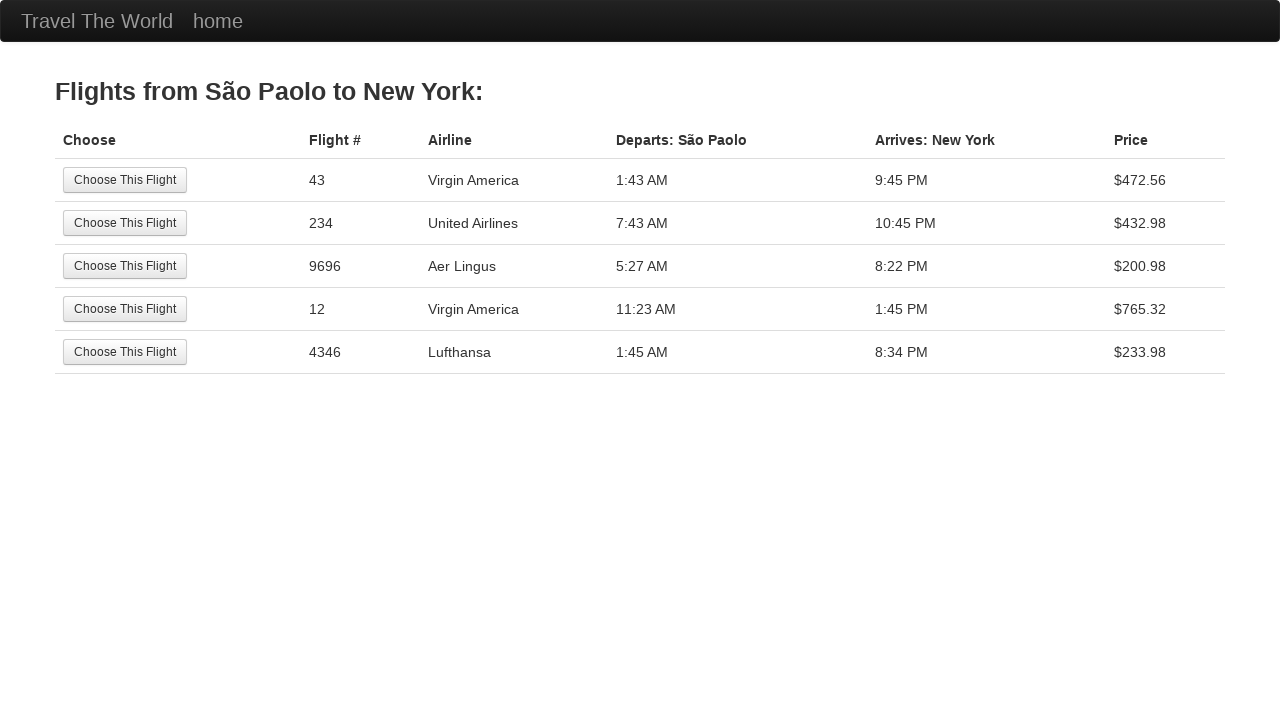

Selected the first available flight at (125, 180) on tr:nth-child(1) .btn
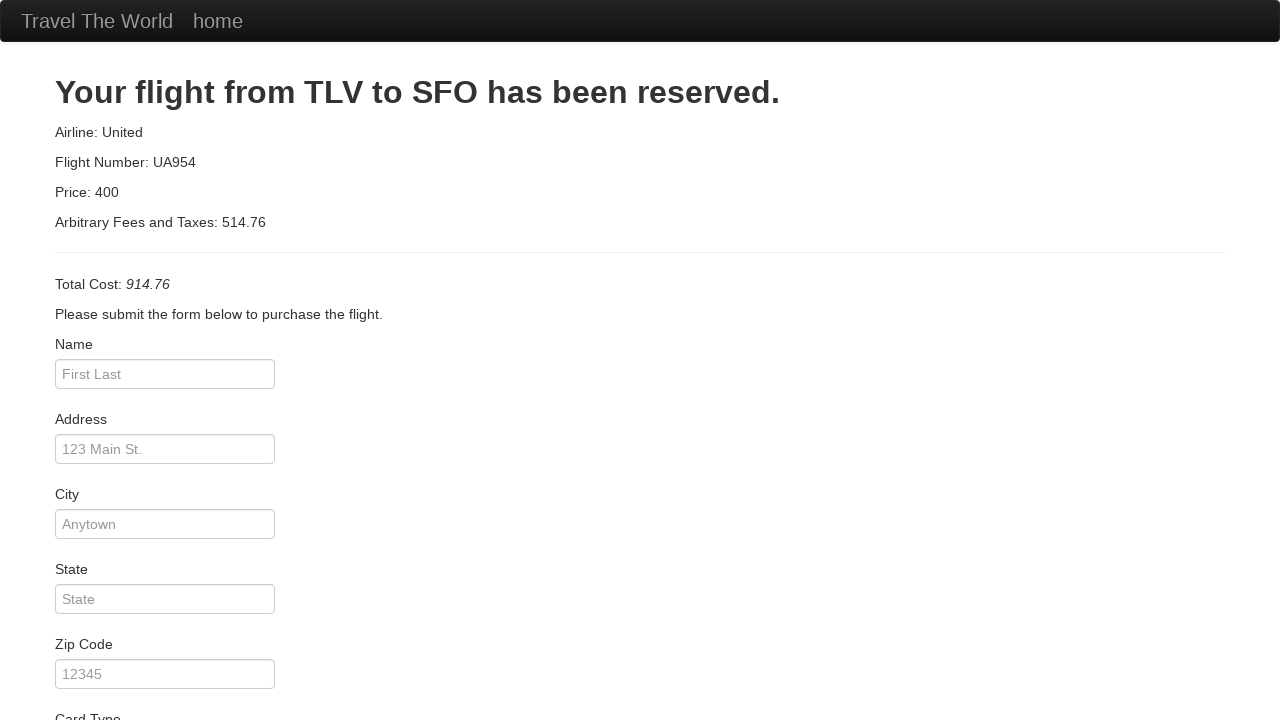

Price information loaded and displayed
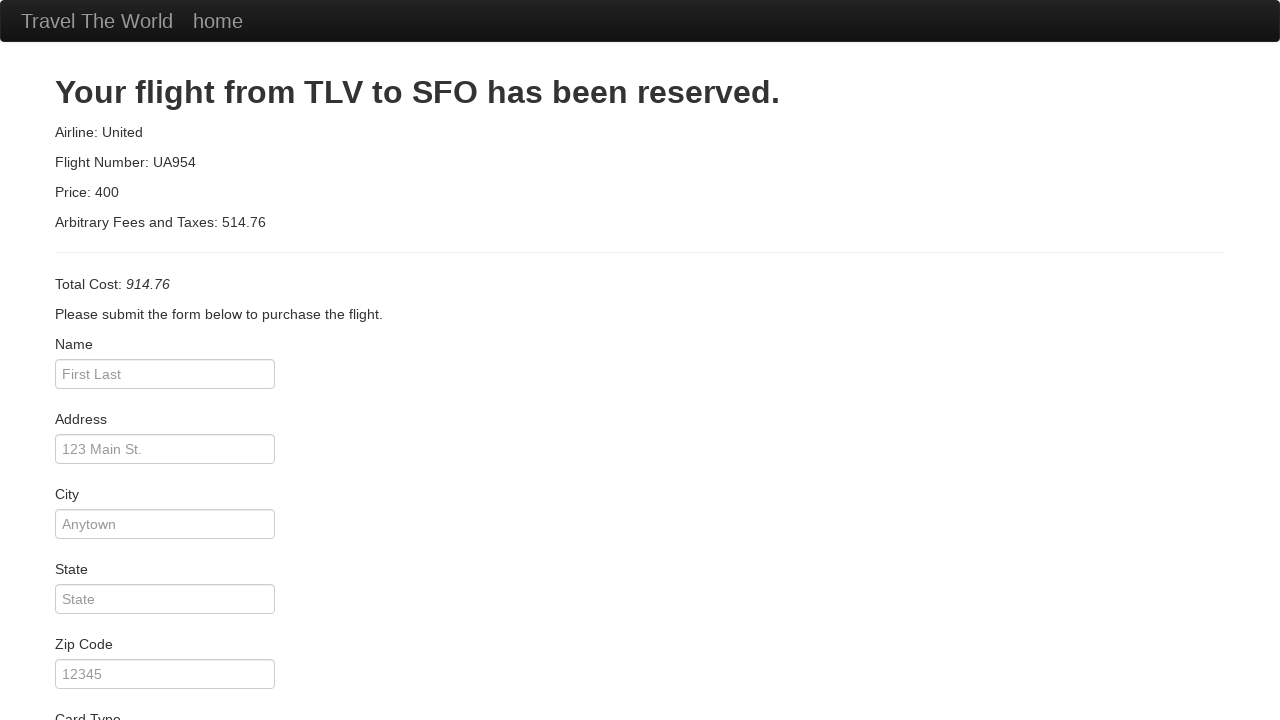

Clicked passenger name input field at (165, 374) on #inputName
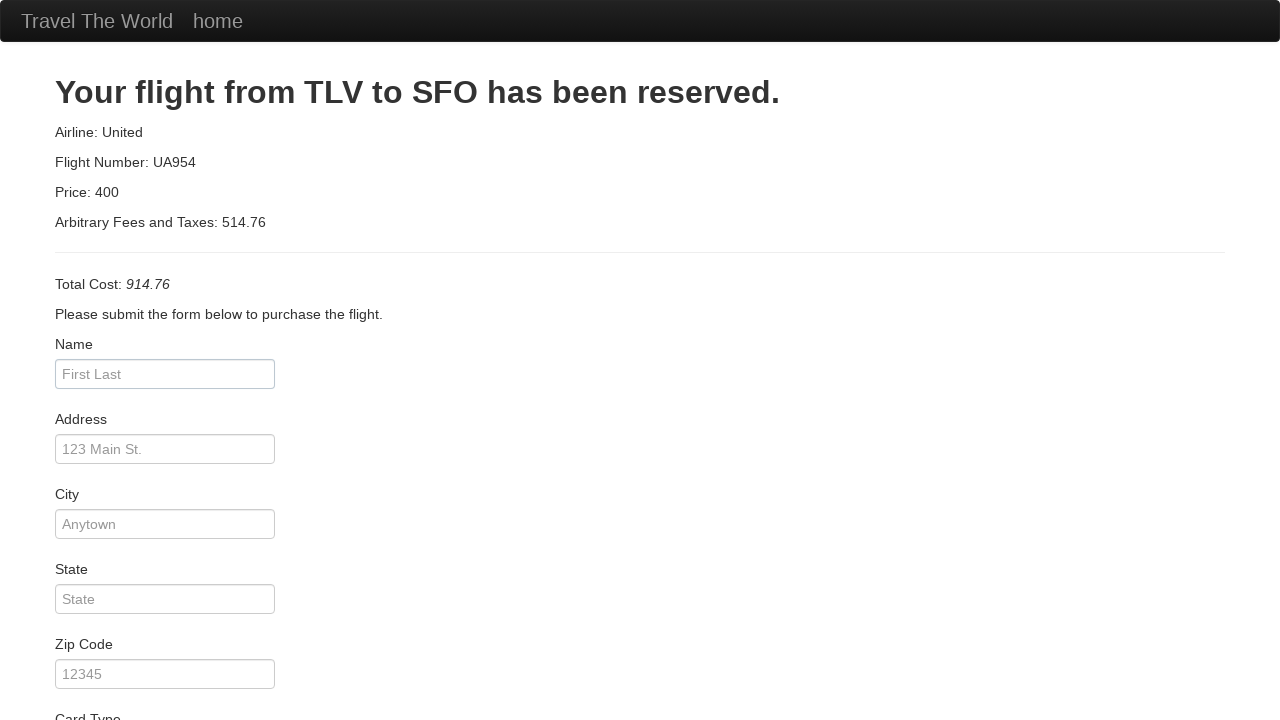

Filled passenger name with 'Paolo' on #inputName
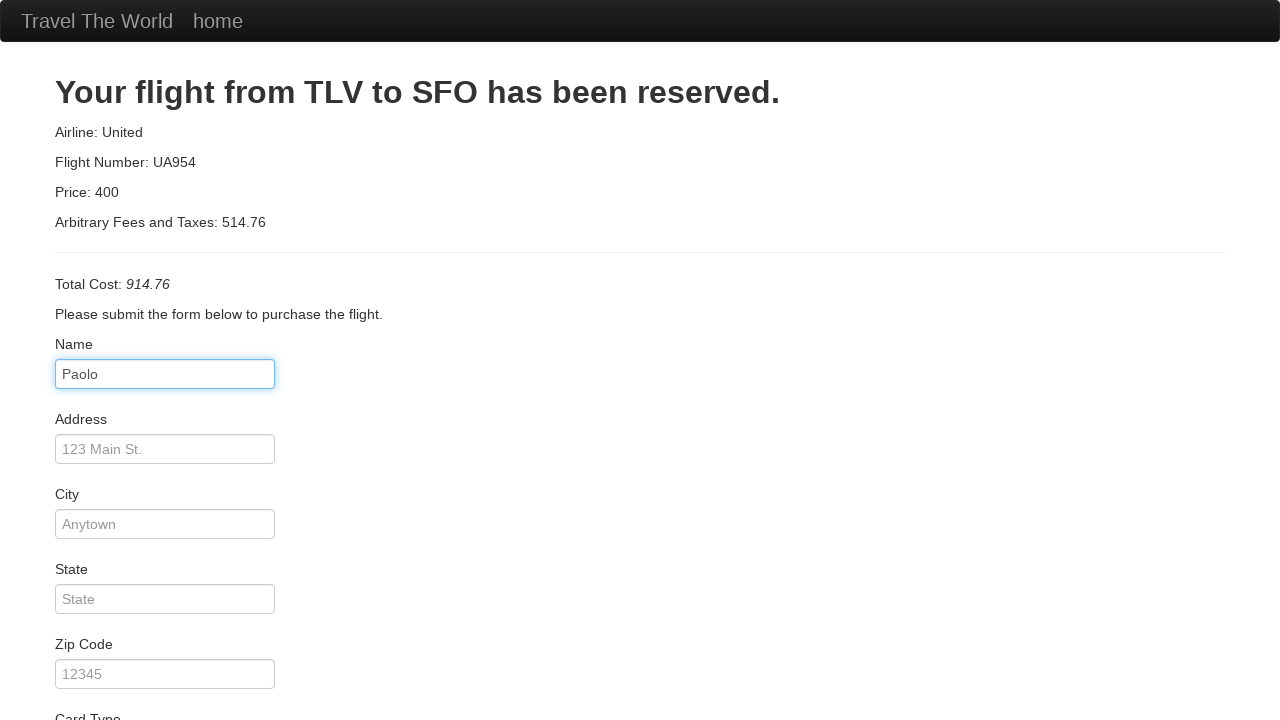

Clicked on controls section at (640, 454) on .control-group:nth-child(3) > .controls
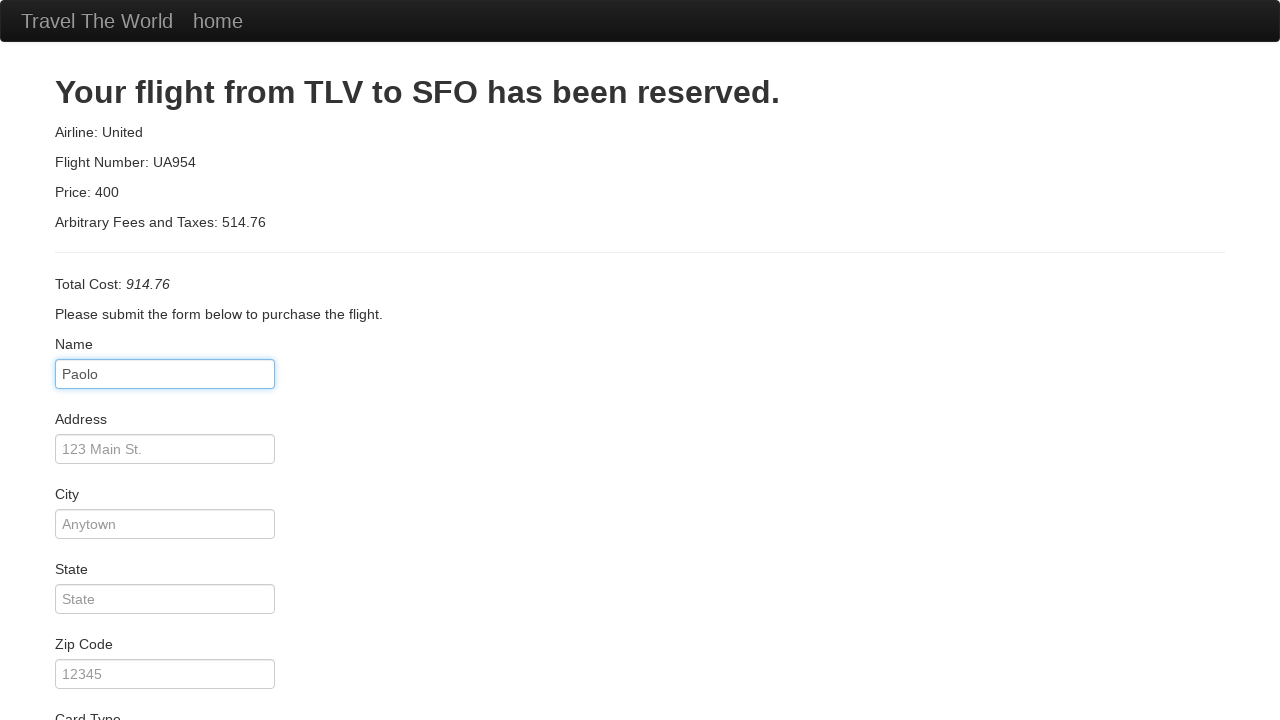

Clicked Purchase Flight button to complete booking at (118, 685) on .btn-primary
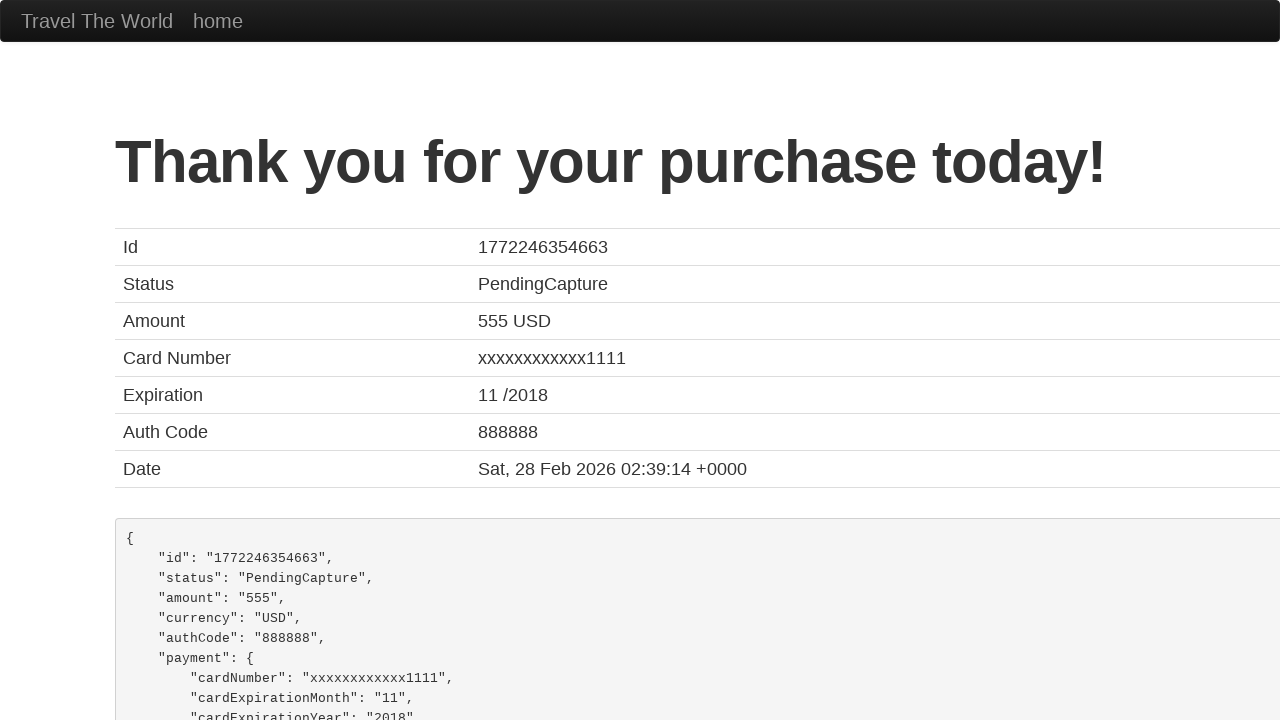

Confirmation page loaded with heading displayed
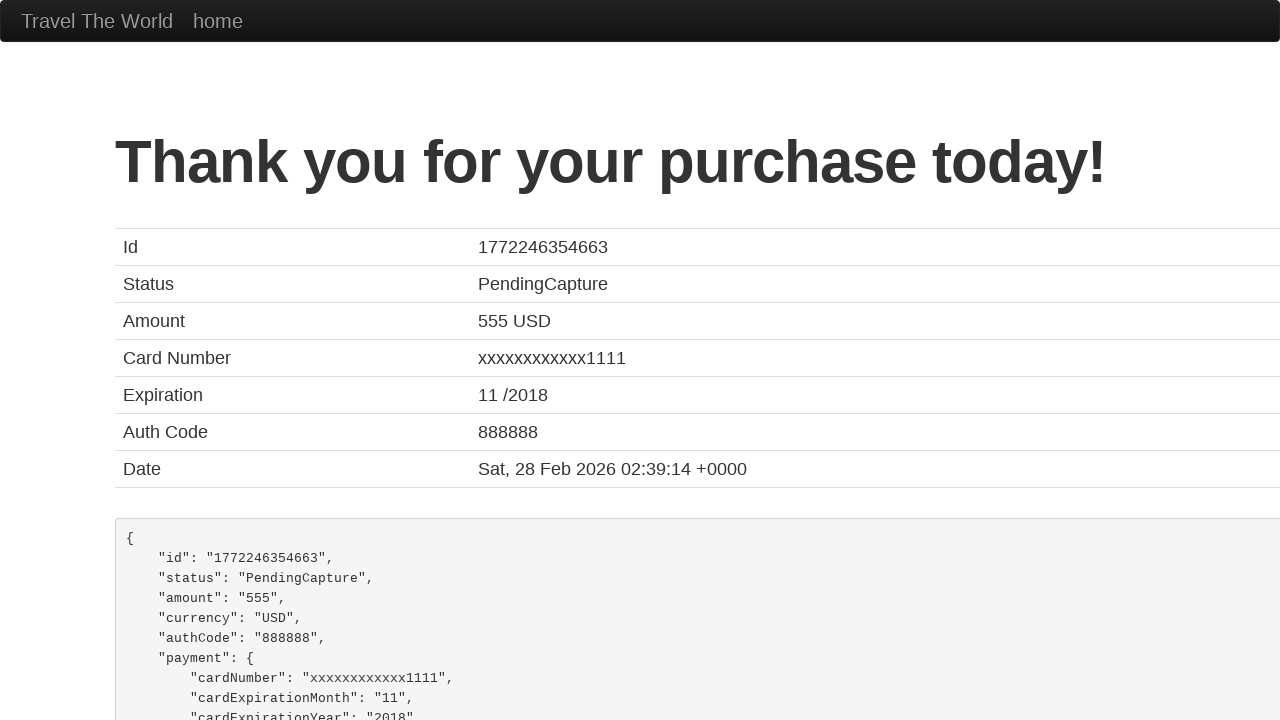

Clicked on hero unit section of confirmation page at (640, 360) on .hero-unit
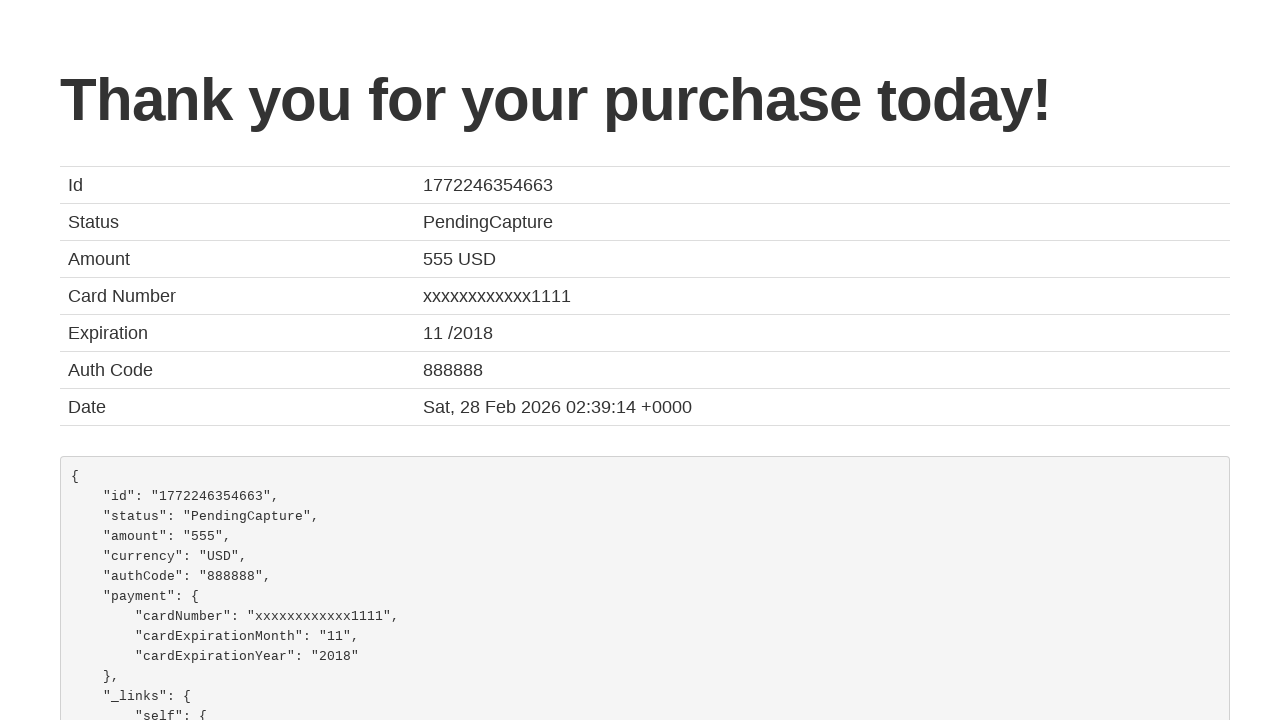

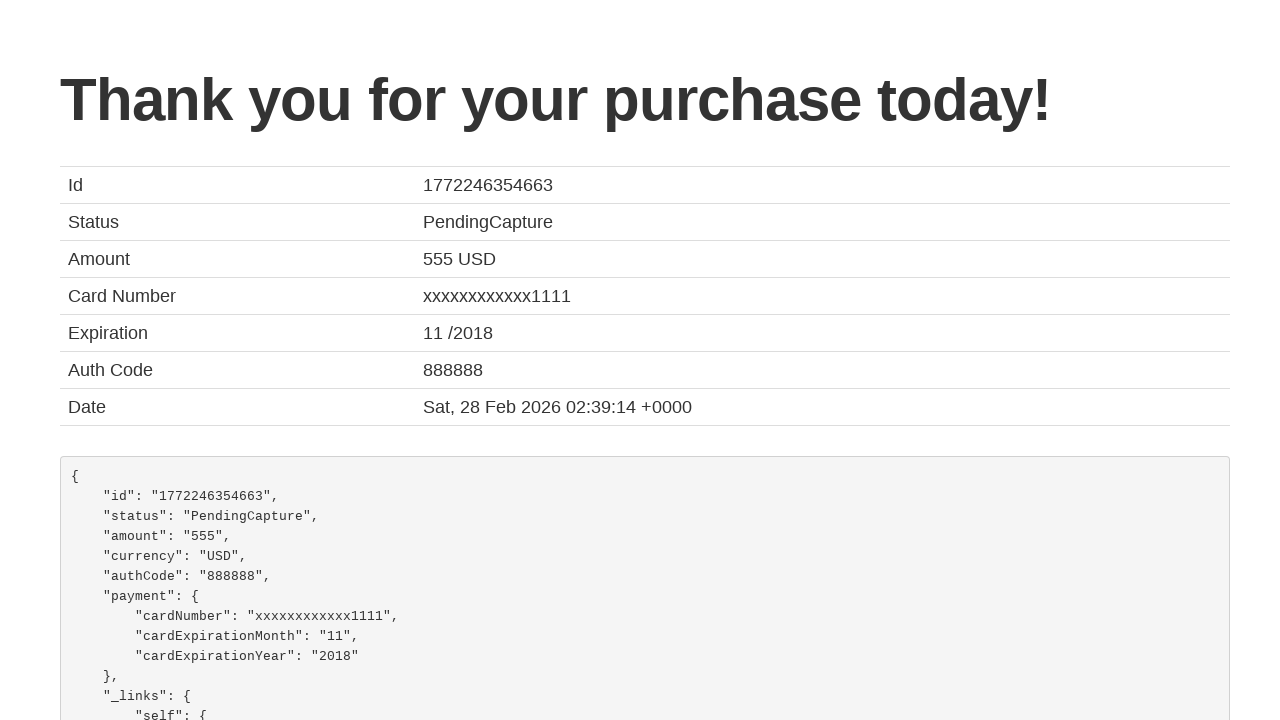